Tests the mortgage calculator form by clearing and entering a home value, interest rate, and selecting a start month from a dropdown.

Starting URL: https://www.mortgagecalculator.org

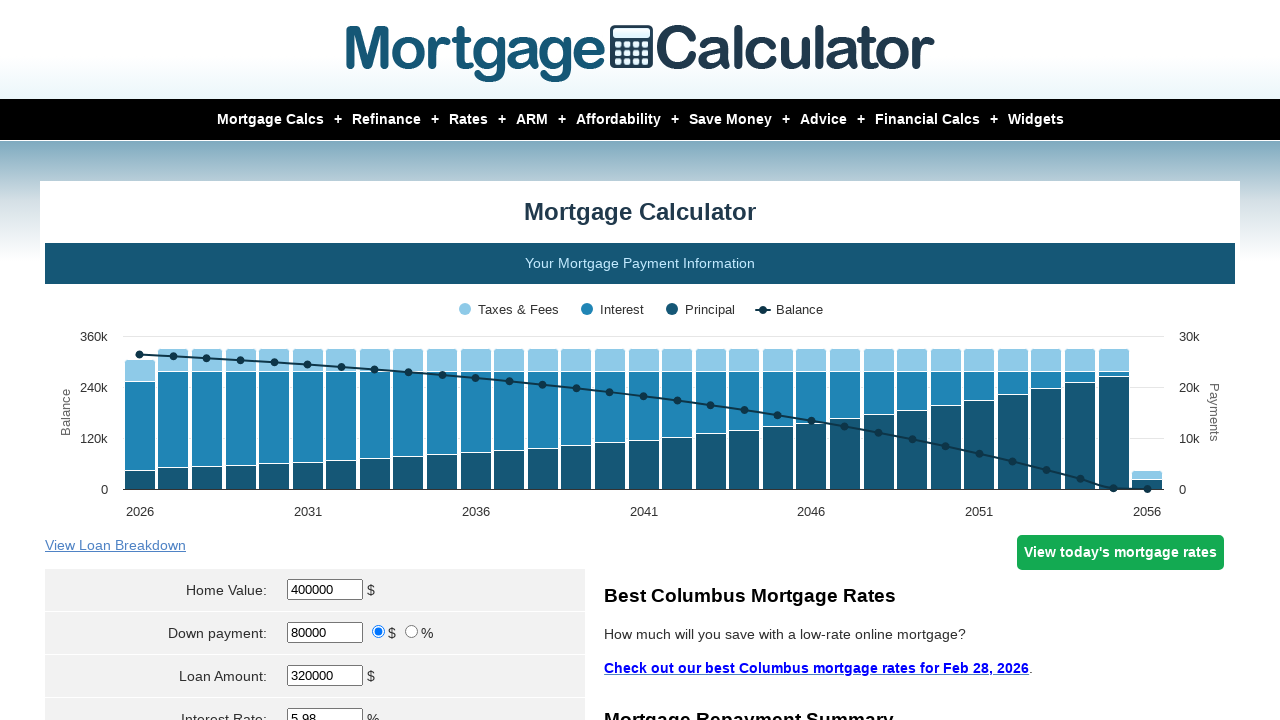

Page loaded with domcontentloaded state
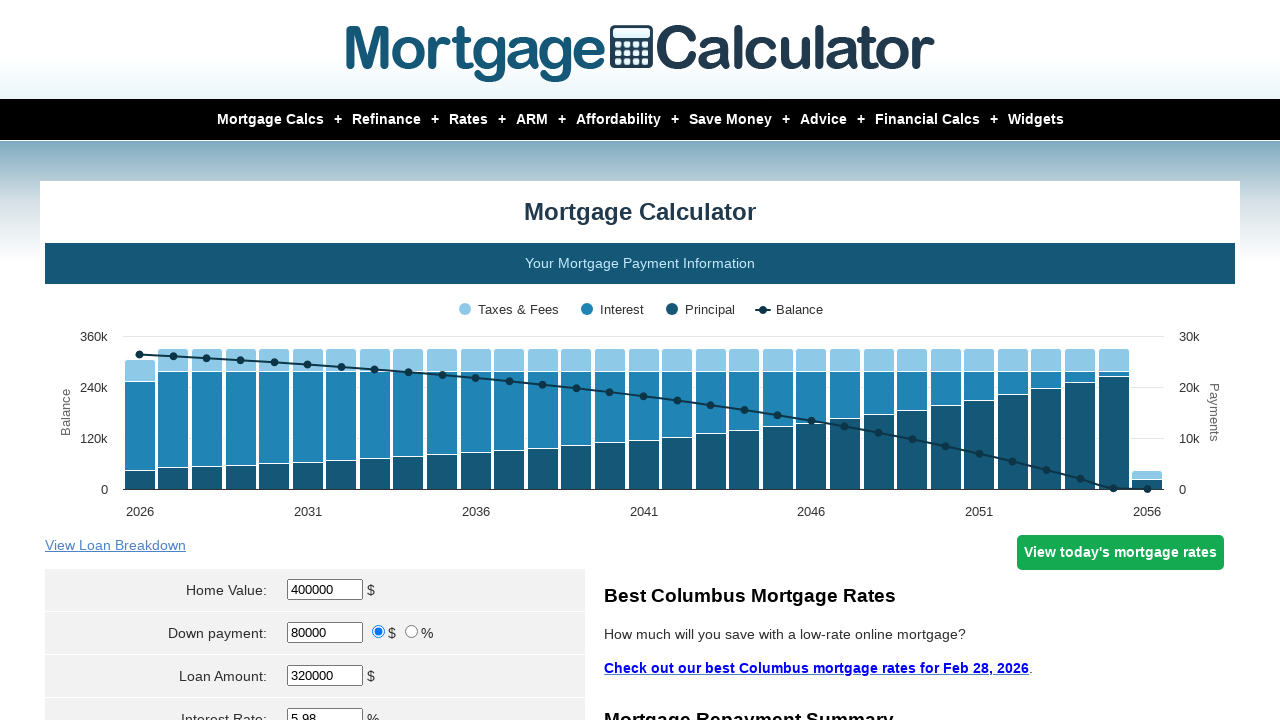

Located home value input field
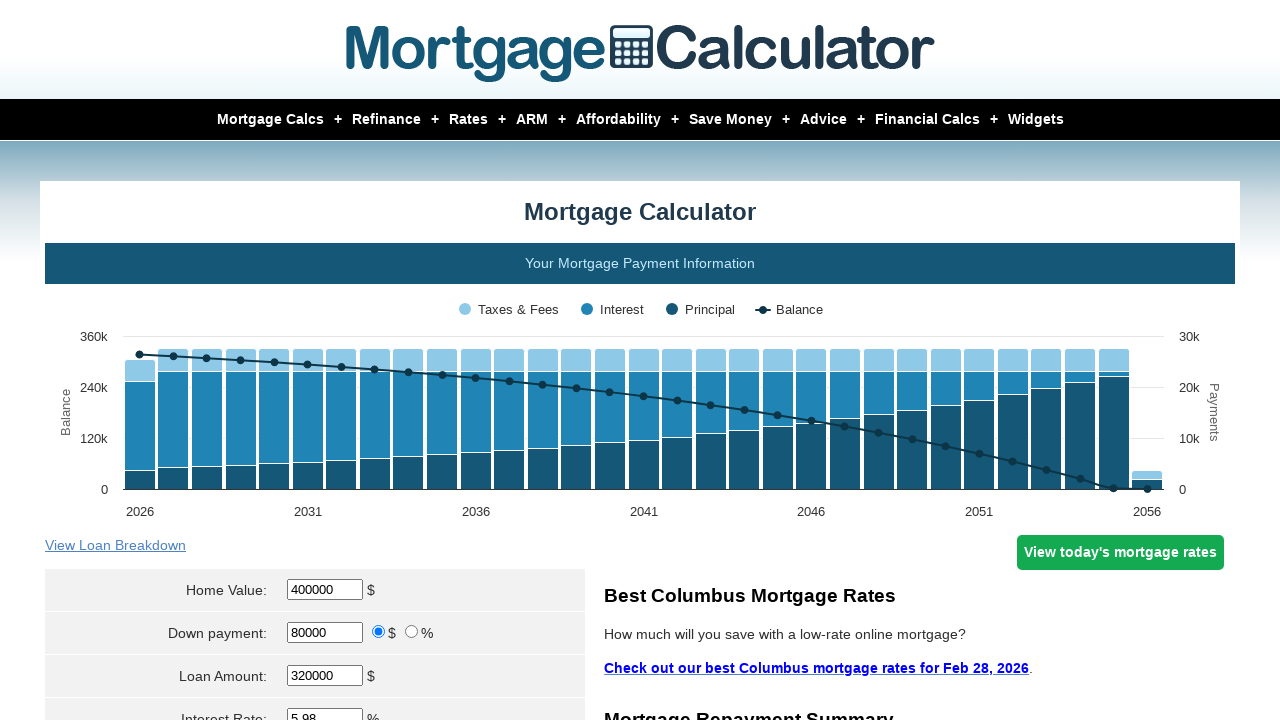

Cleared home value field on input[name='param[homevalue]']
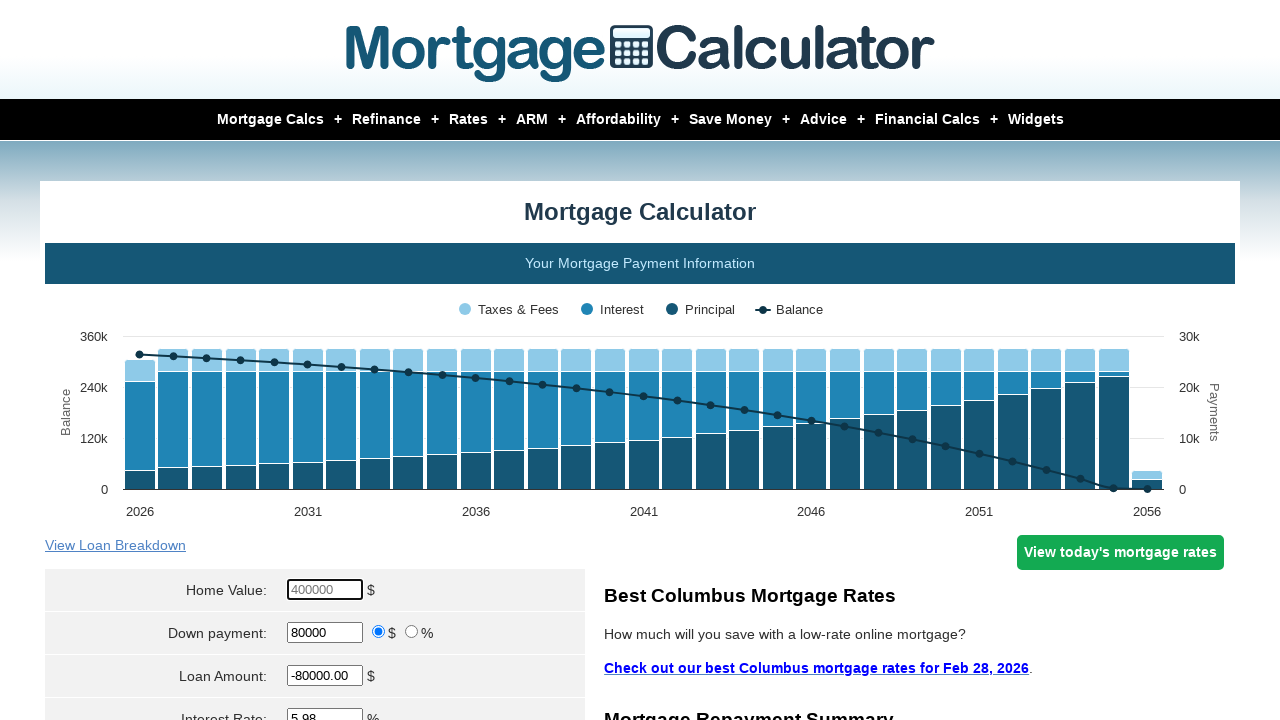

Entered home value of 350000 on input[name='param[homevalue]']
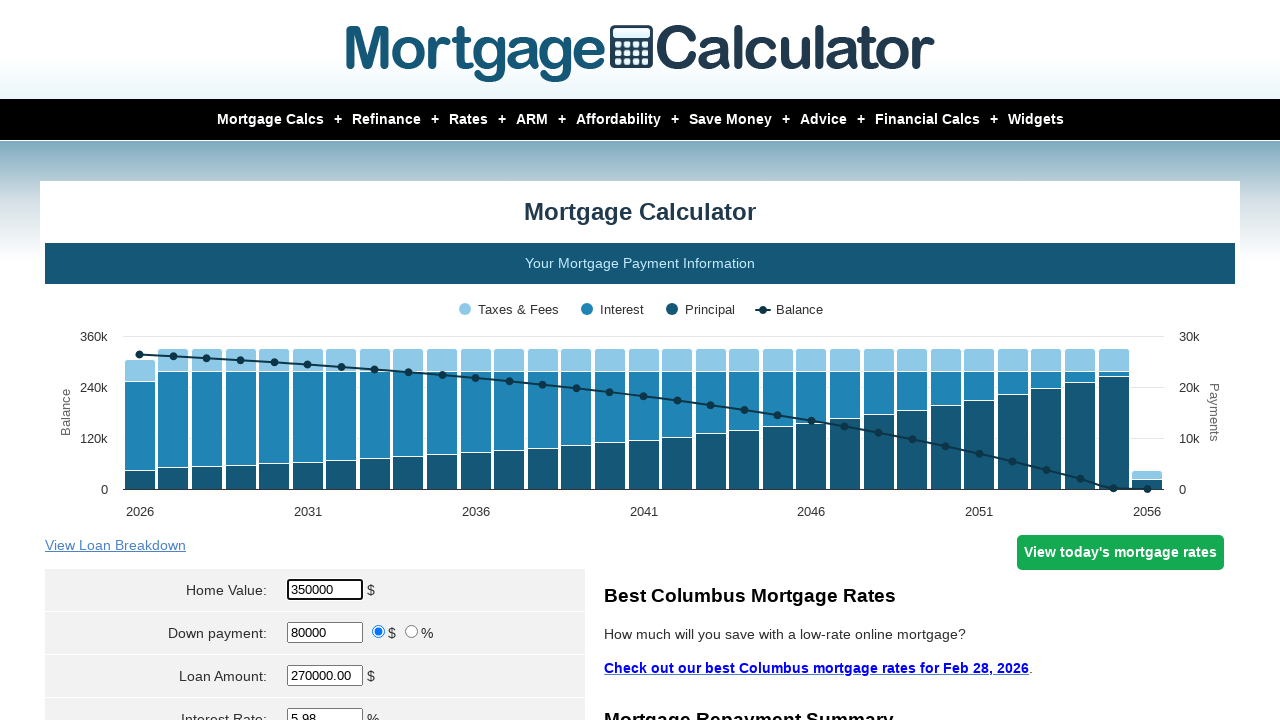

Located interest rate input field
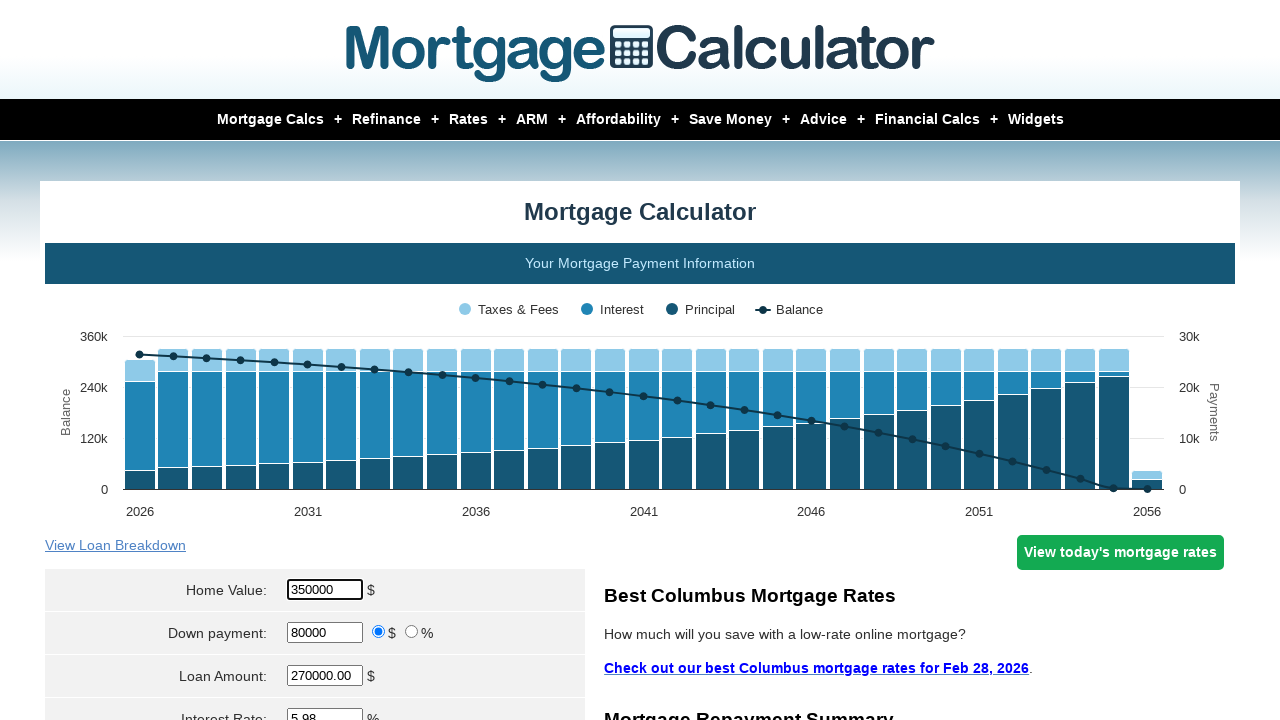

Cleared interest rate field on input[name='param[interest_rate]']
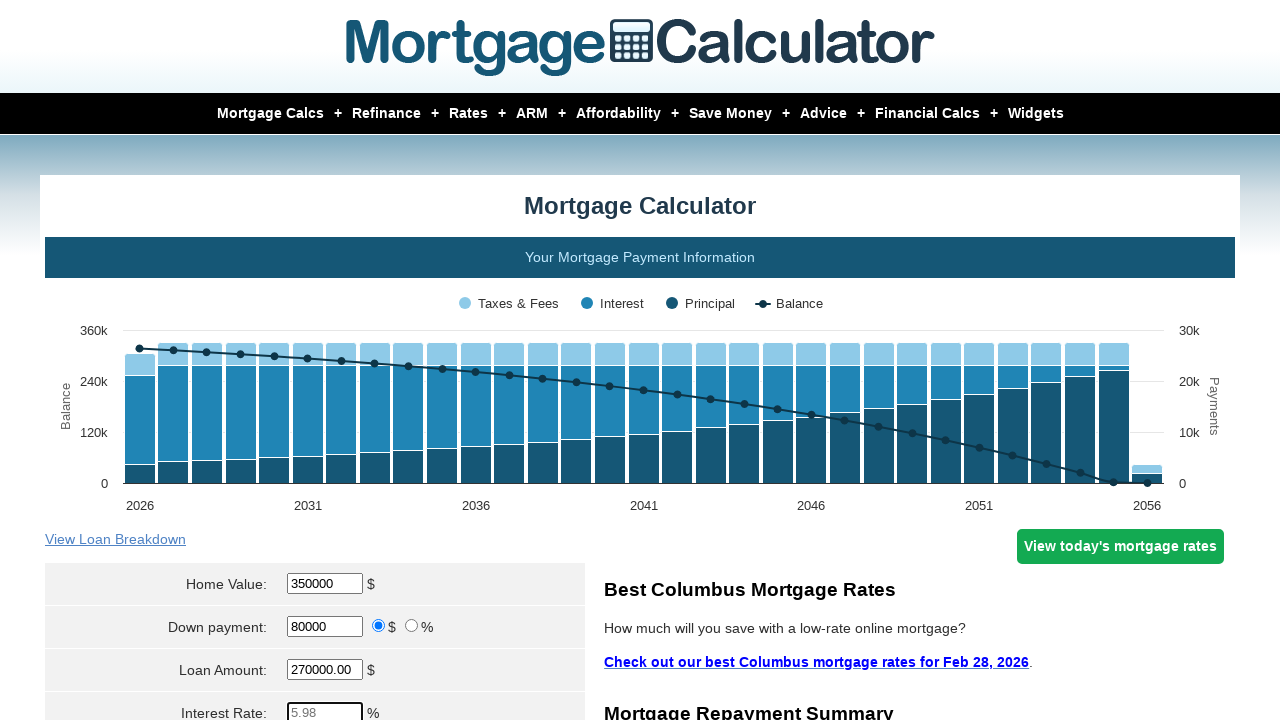

Entered interest rate of 2.5 on input[name='param[interest_rate]']
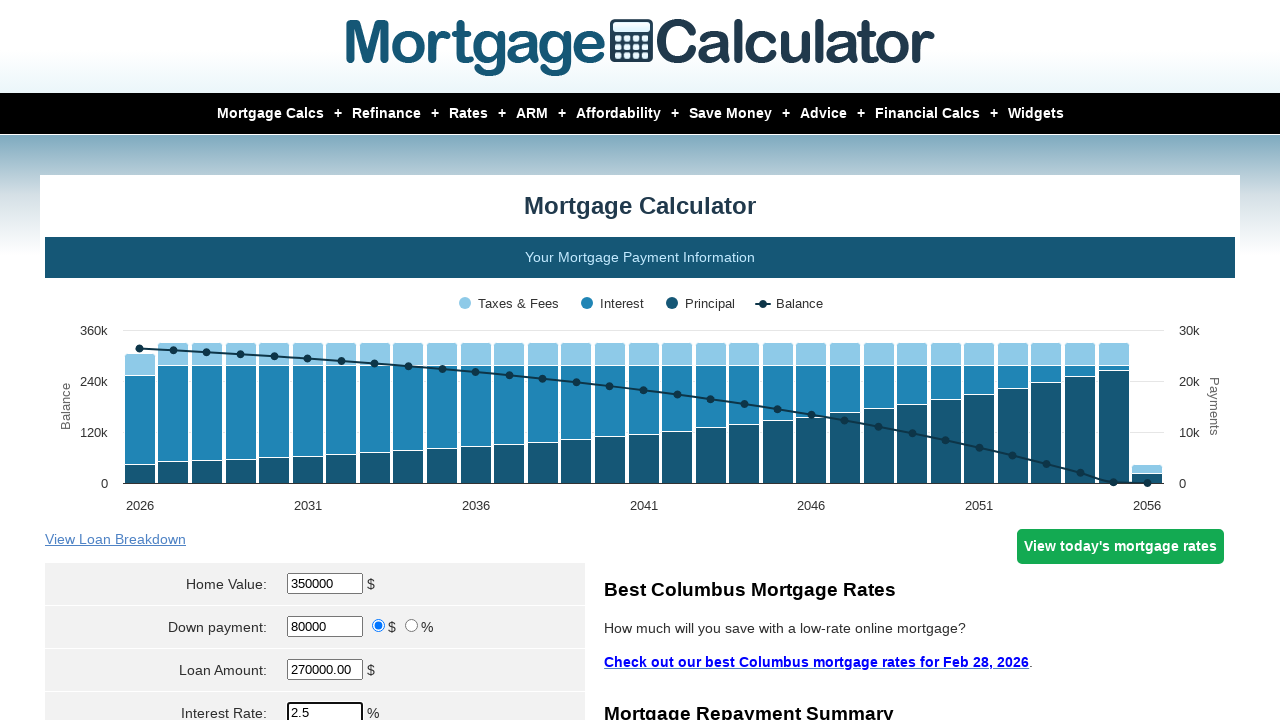

Selected 'Apr' from start month dropdown on select[name='param[start_month]']
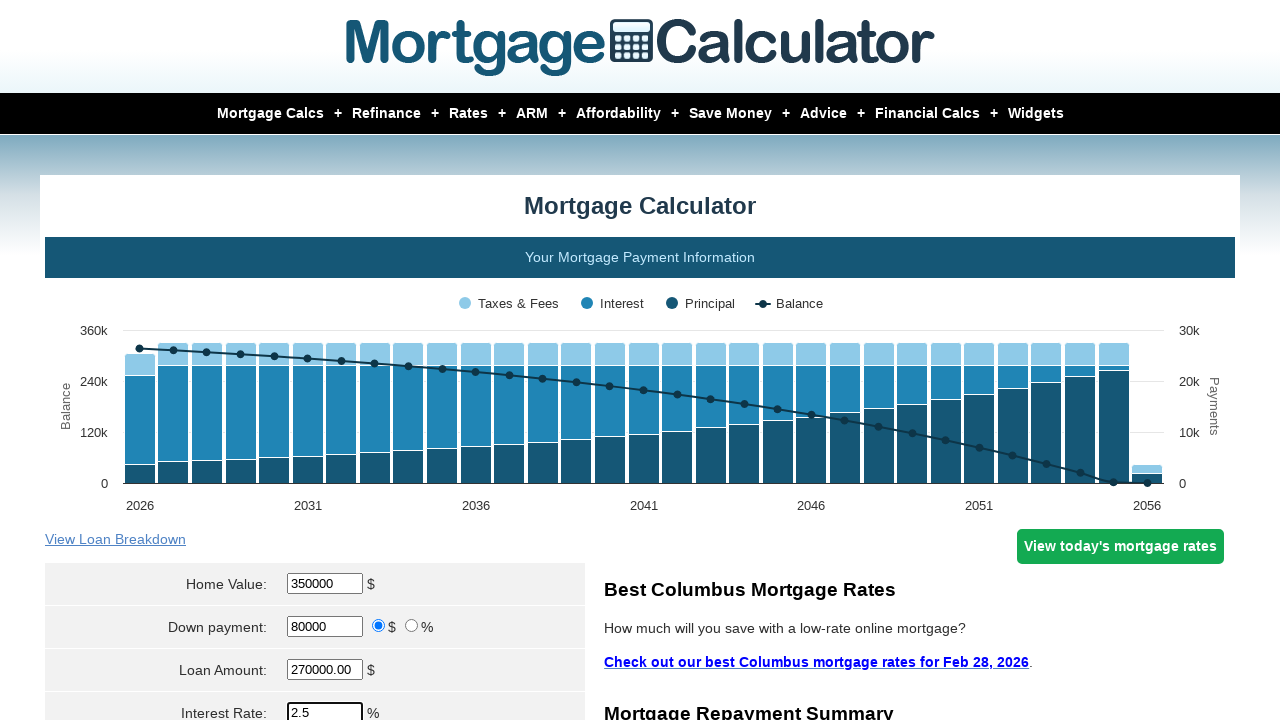

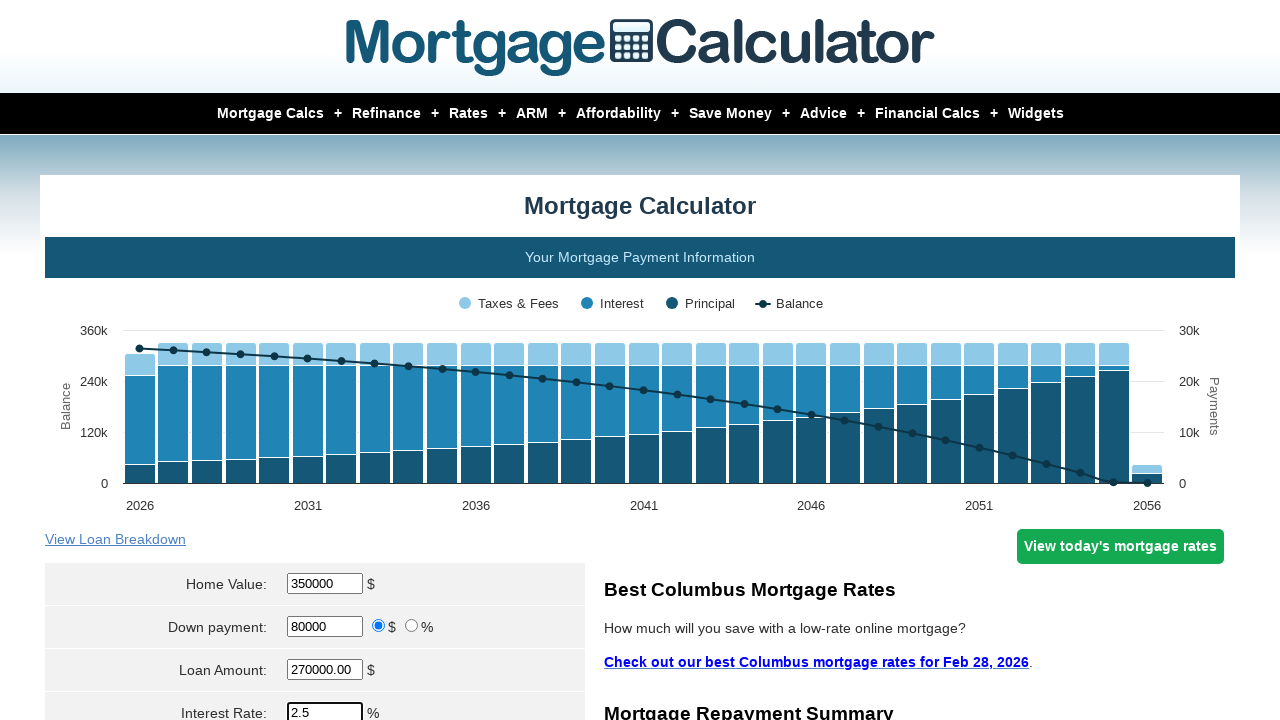